Calculates the sum of two numbers displayed on the page, selects the result from a dropdown menu, and submits the form

Starting URL: http://suninjuly.github.io/selects1.html

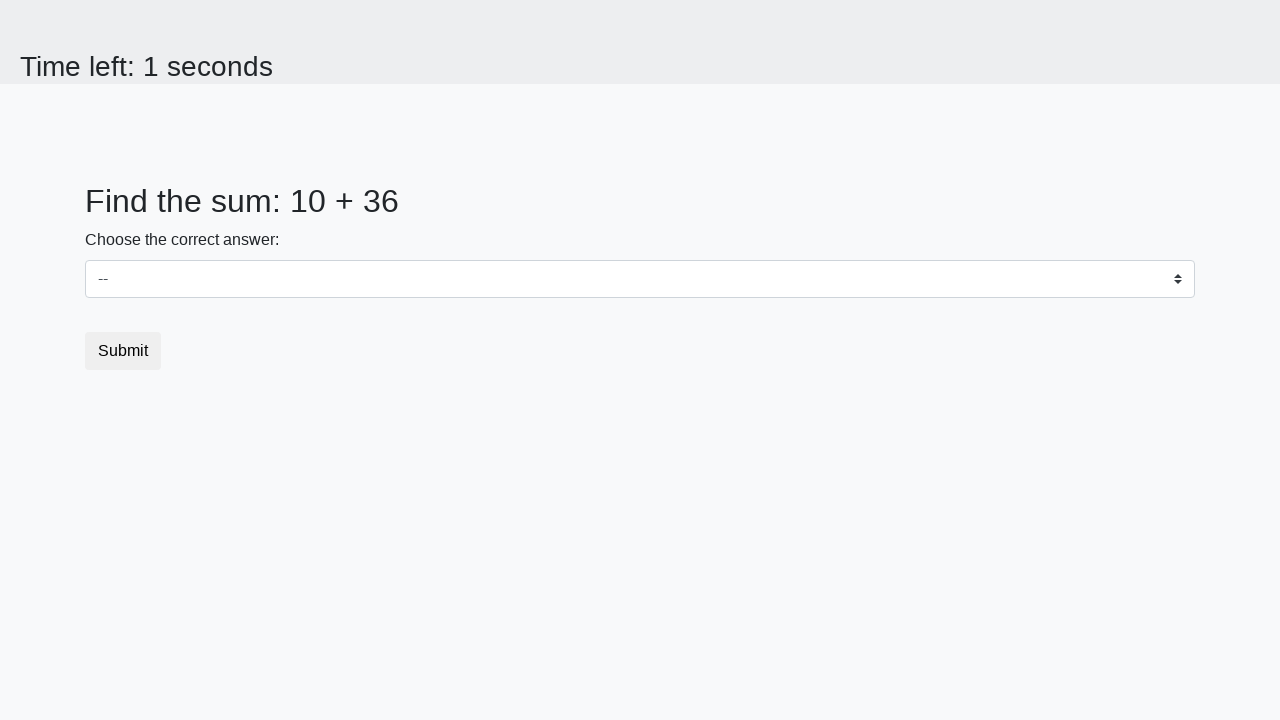

Retrieved first number from #num1 element
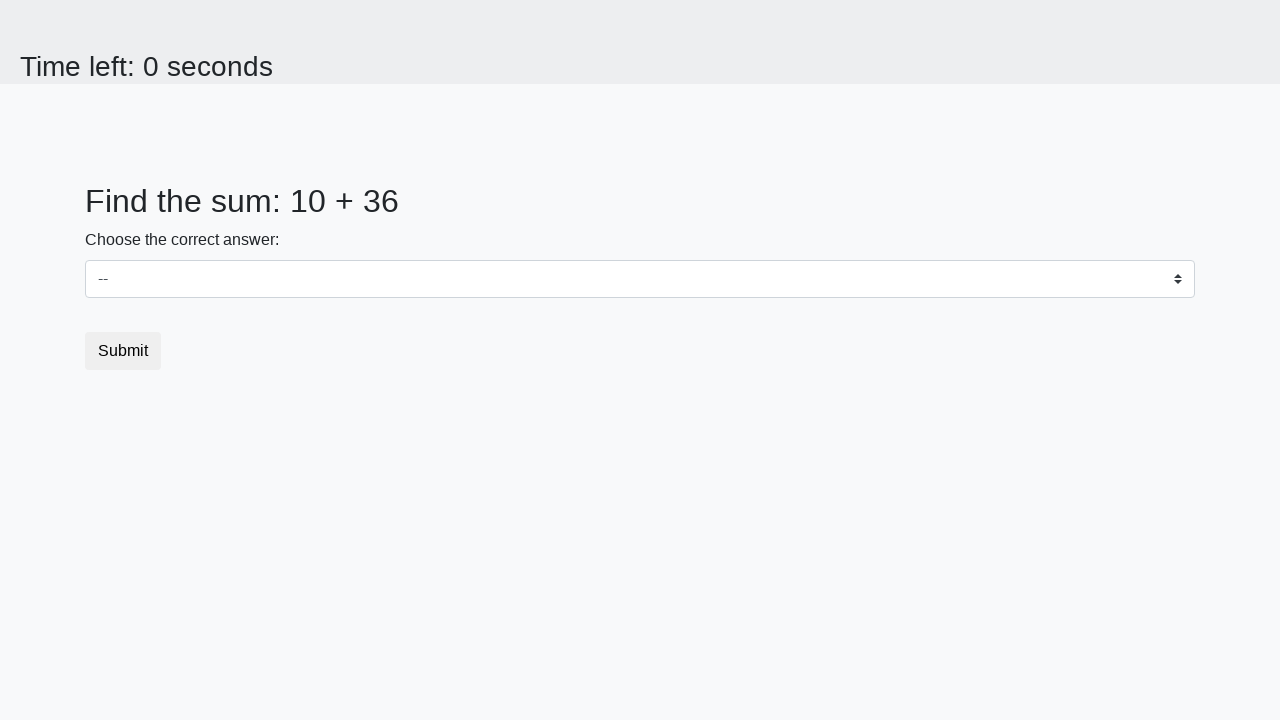

Retrieved second number from #num2 element
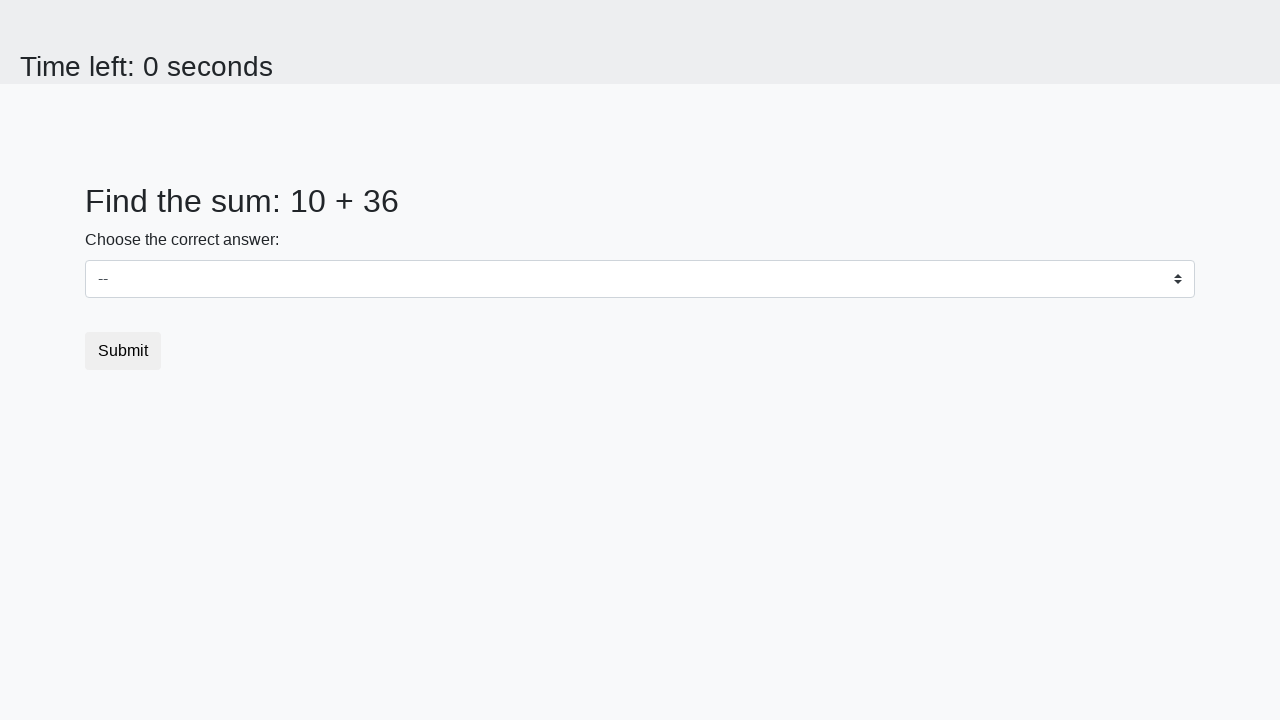

Calculated sum: 10 + 36 = 46
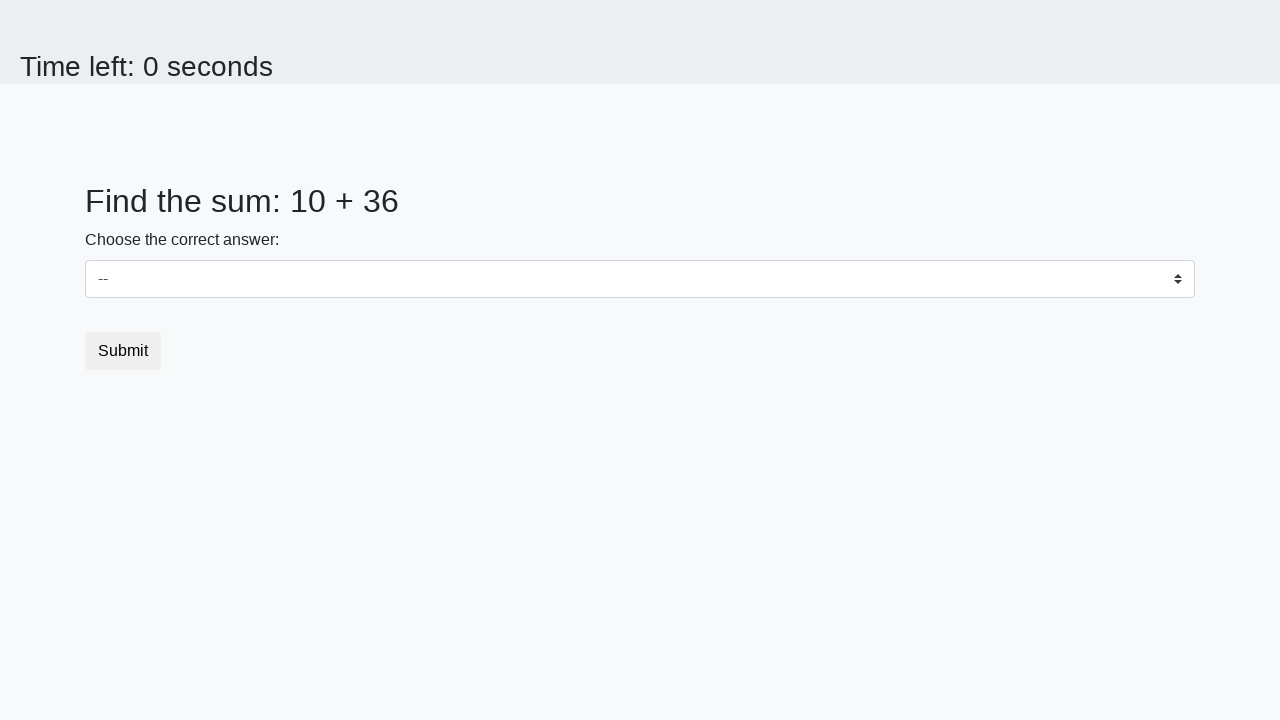

Selected sum value 46 from dropdown menu on select
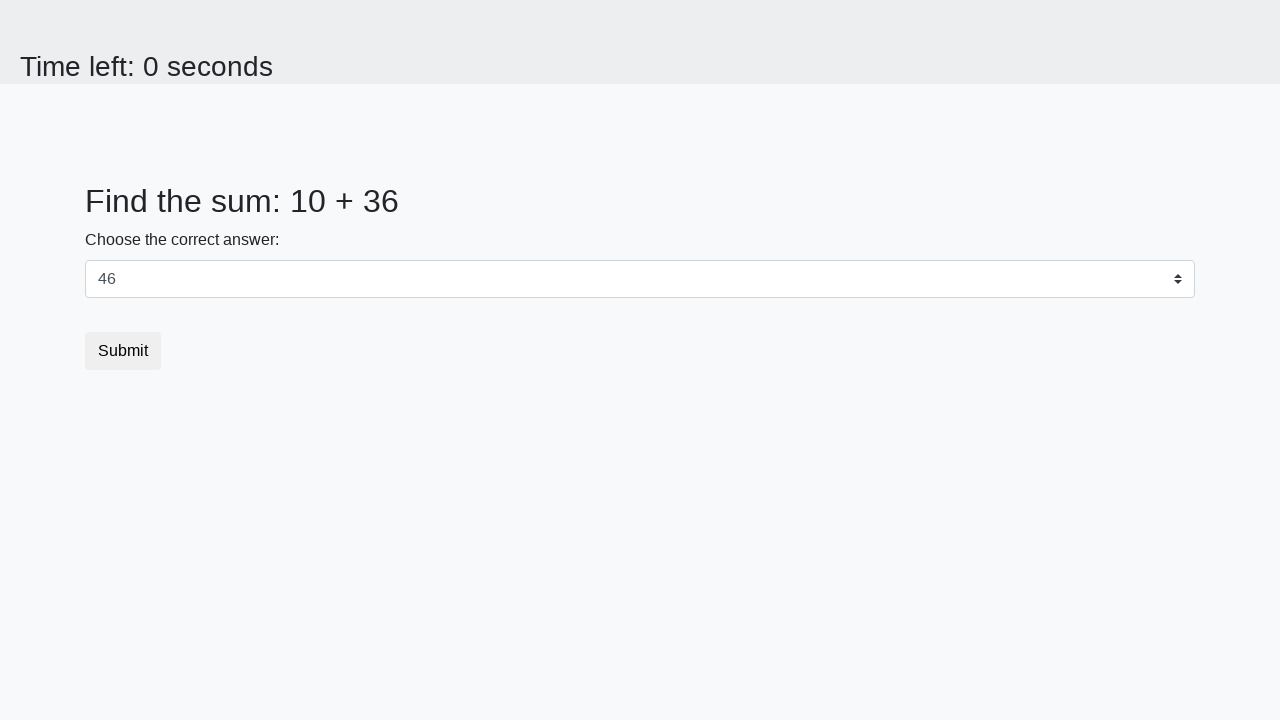

Clicked submit button to submit the form at (123, 351) on button.btn
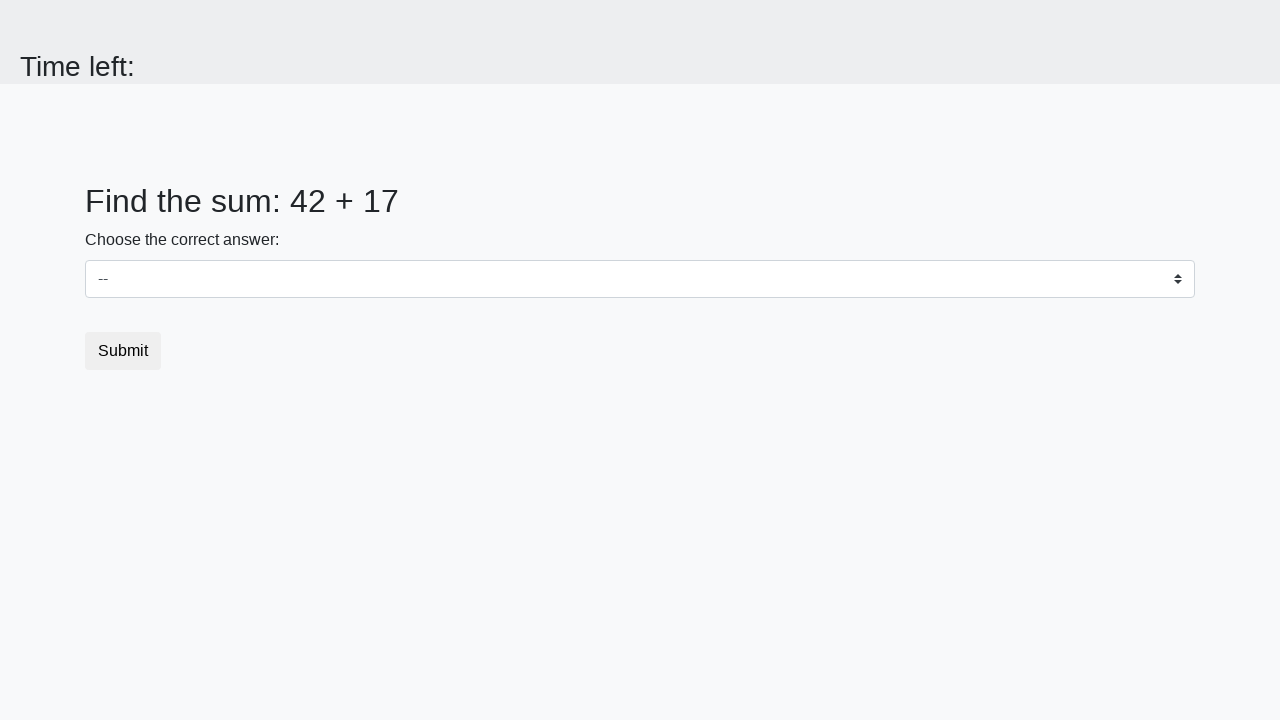

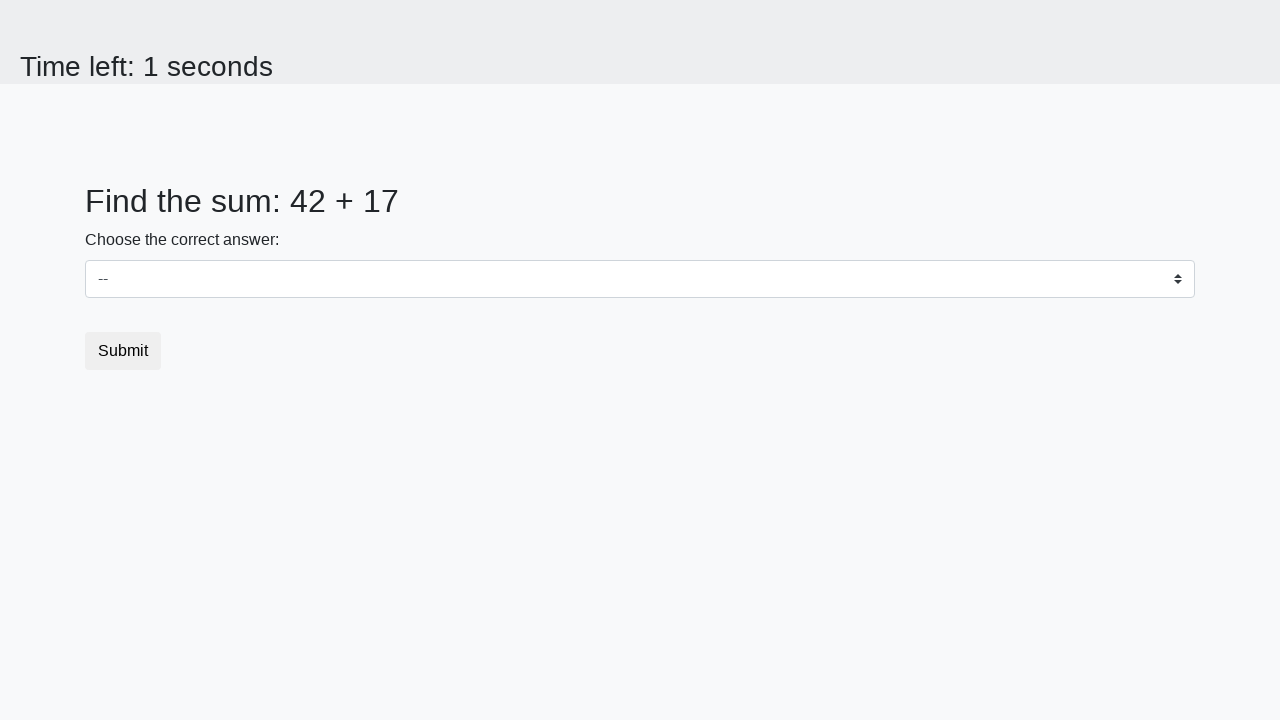